Navigates to Meesho website, scrolls to find "Cotton Shorts Men" link and clicks on it

Starting URL: https://www.meesho.com/

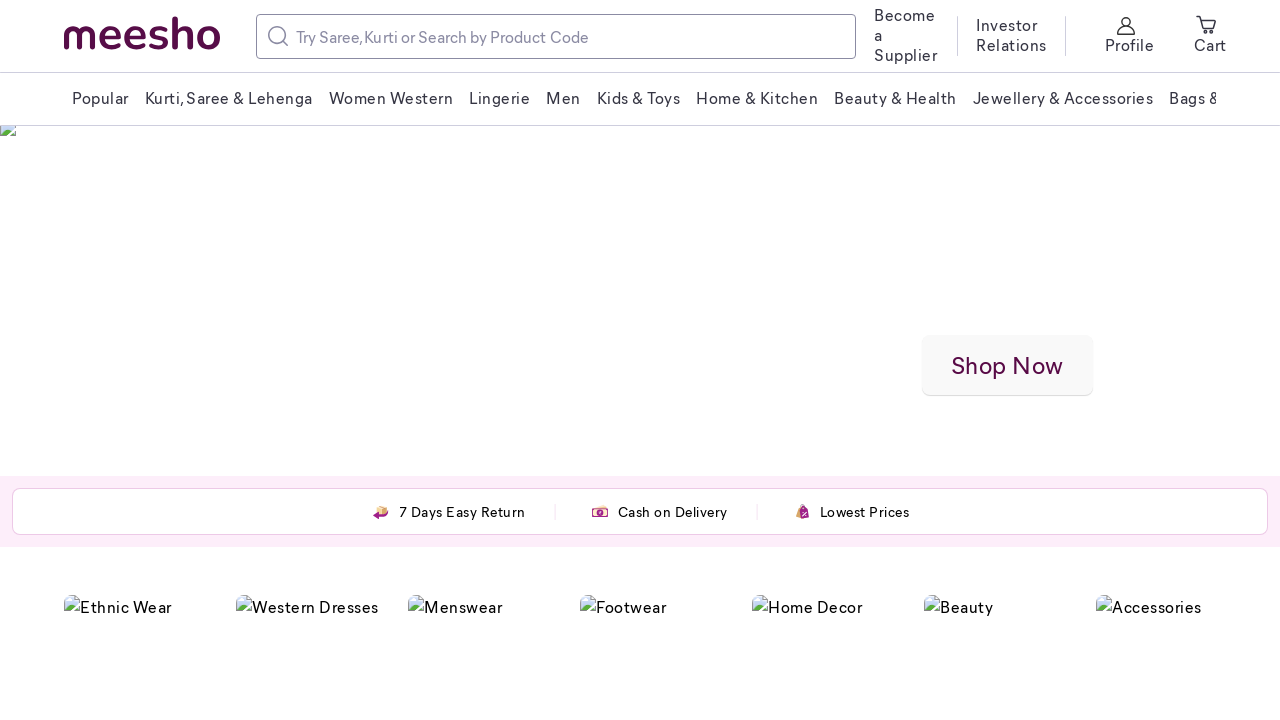

Navigated to Meesho website
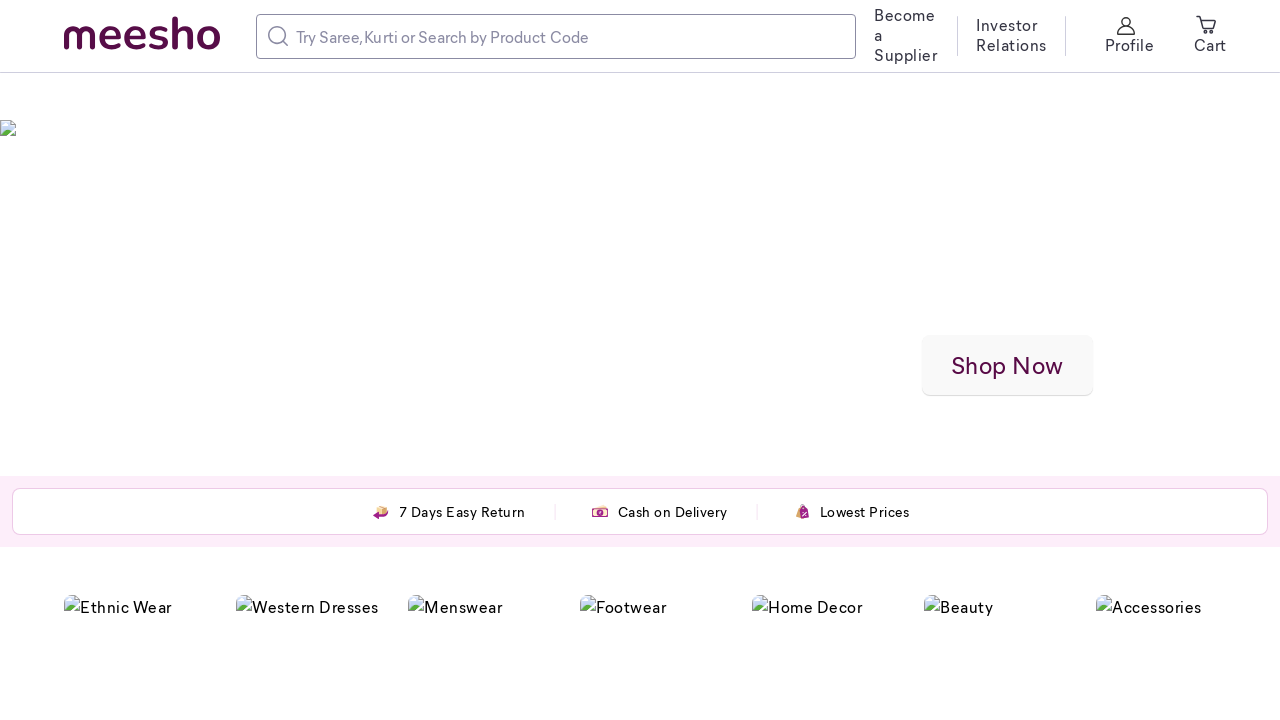

Located 'Cotton Shorts Men' link element
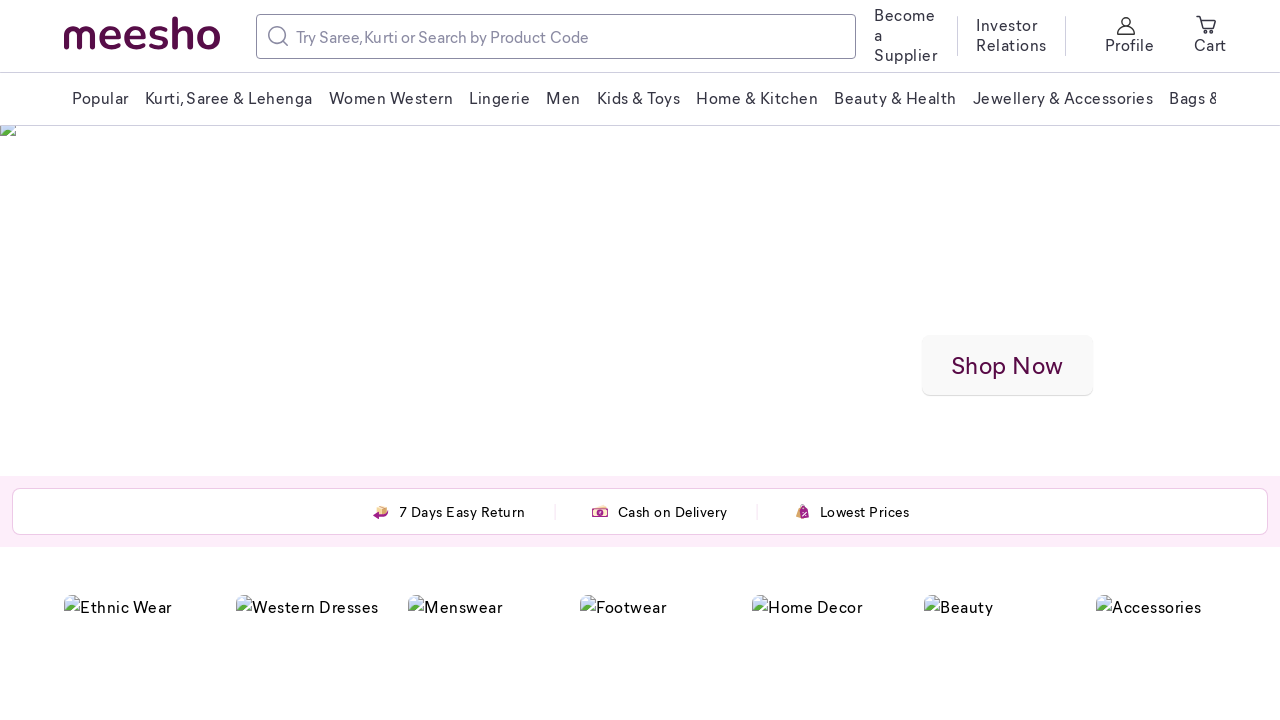

Scrolled to 'Cotton Shorts Men' link
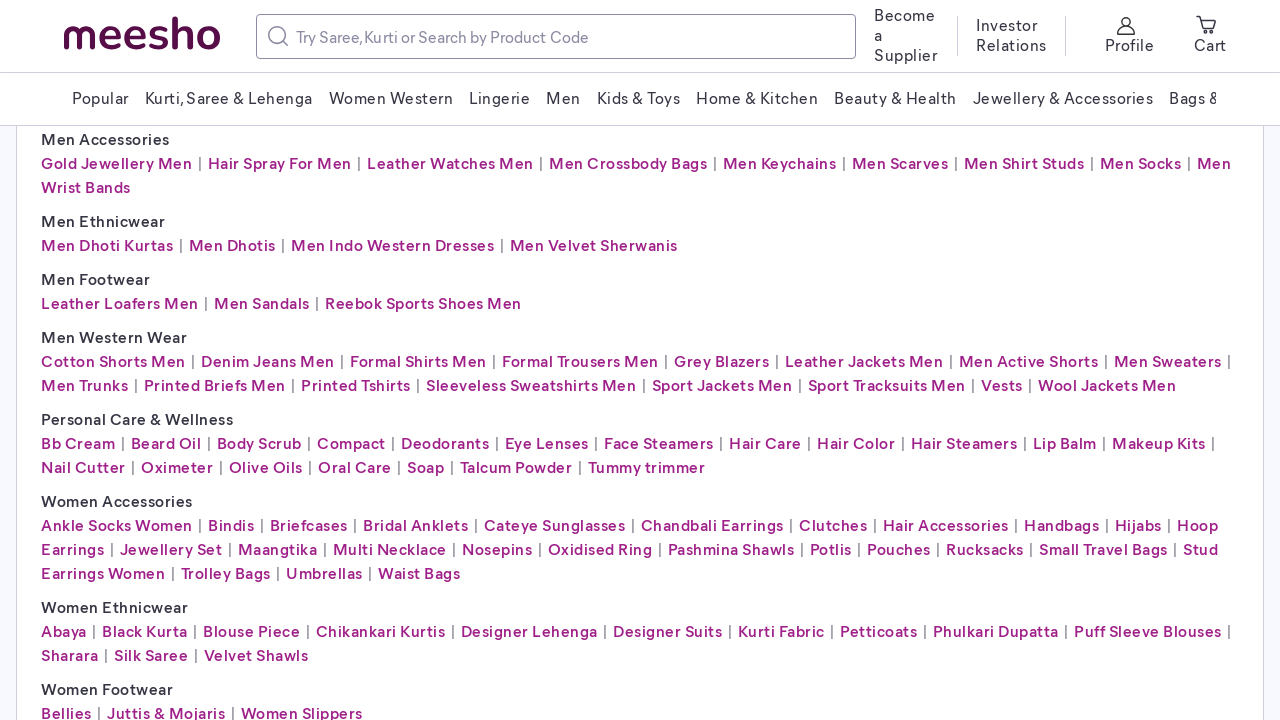

Clicked on 'Cotton Shorts Men' link at (113, 360) on xpath=//a[text()='Cotton Shorts Men']
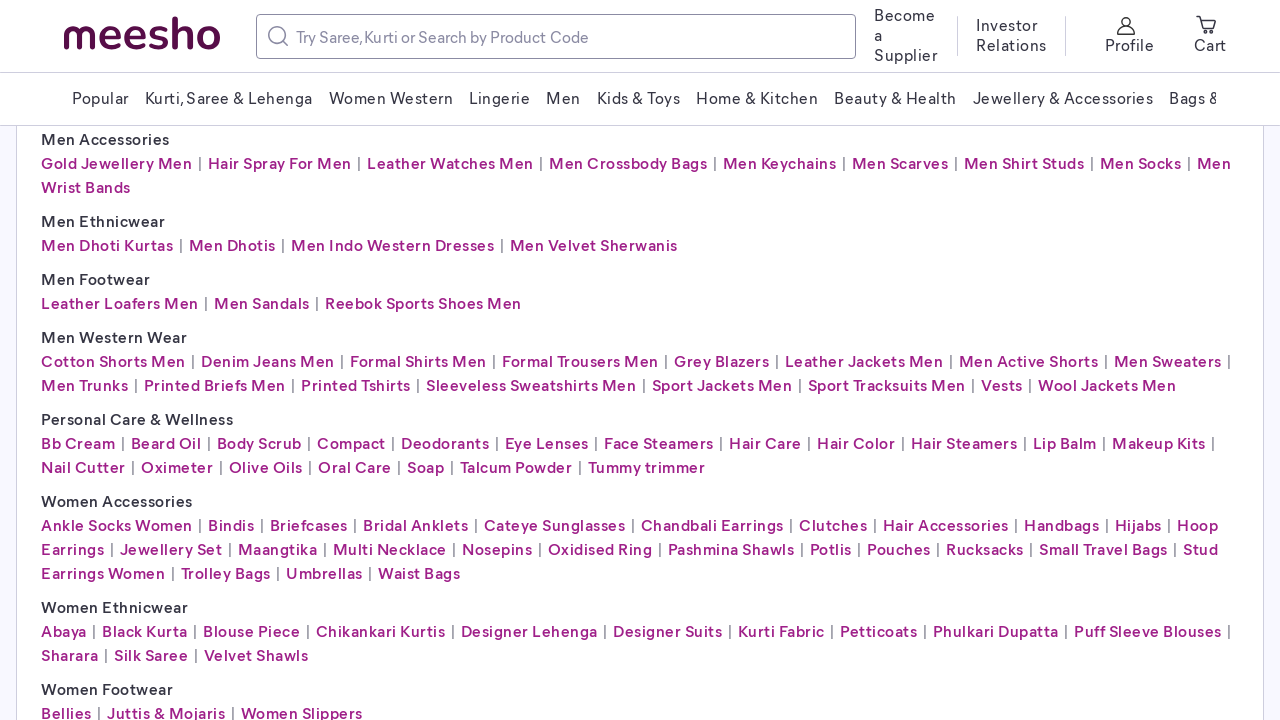

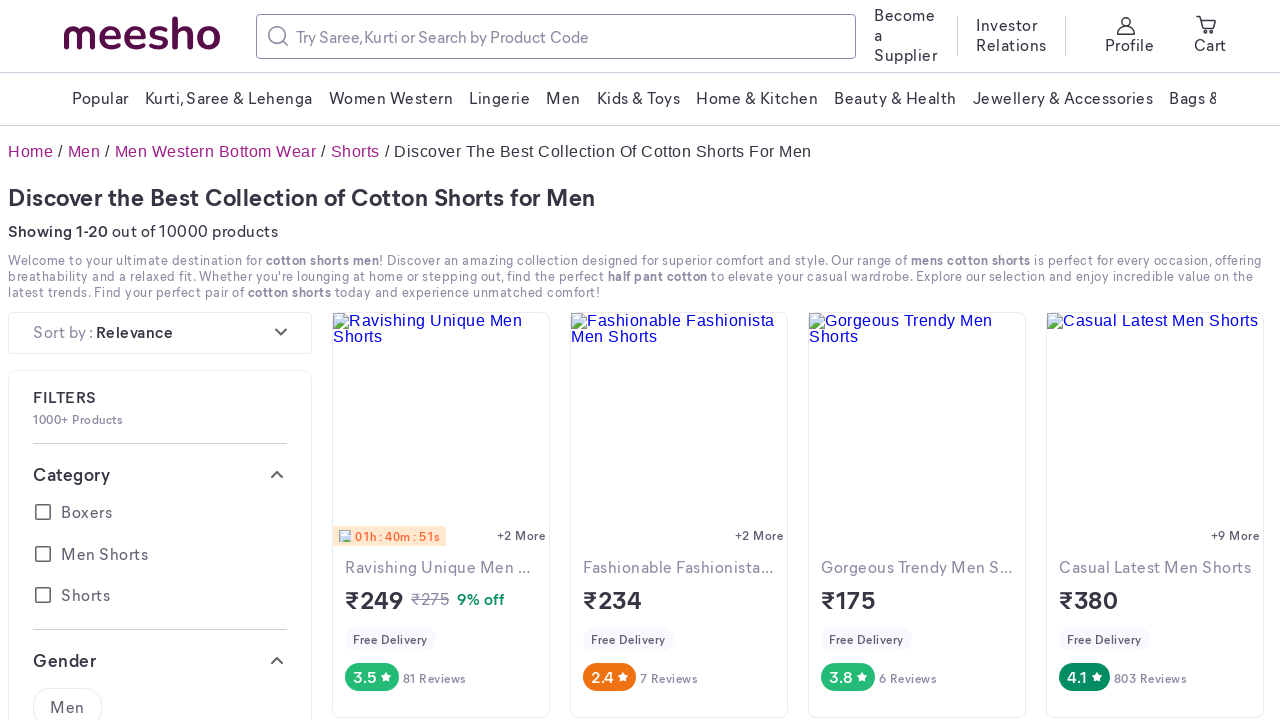